Navigates to the Chennai Super Kings IPL team website and verifies the page loads successfully.

Starting URL: https://www.chennaisuperkings.com/

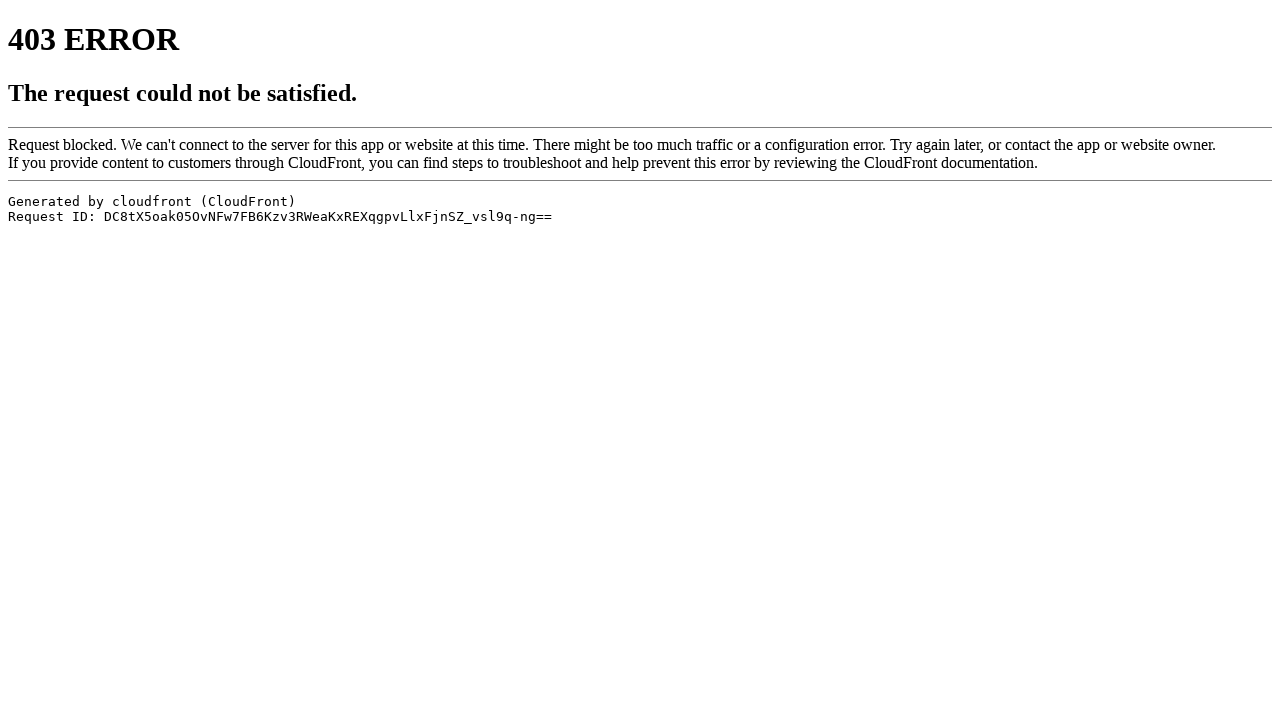

Navigated to Chennai Super Kings IPL team website
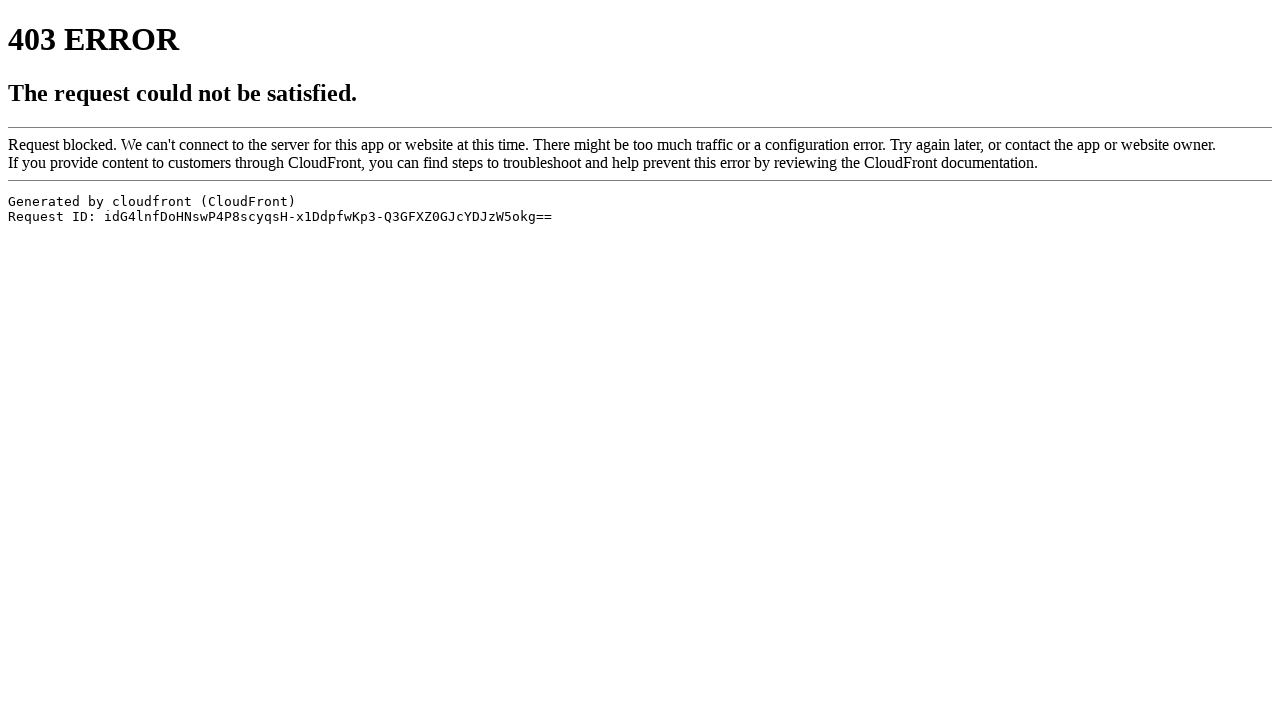

Page DOM content loaded successfully
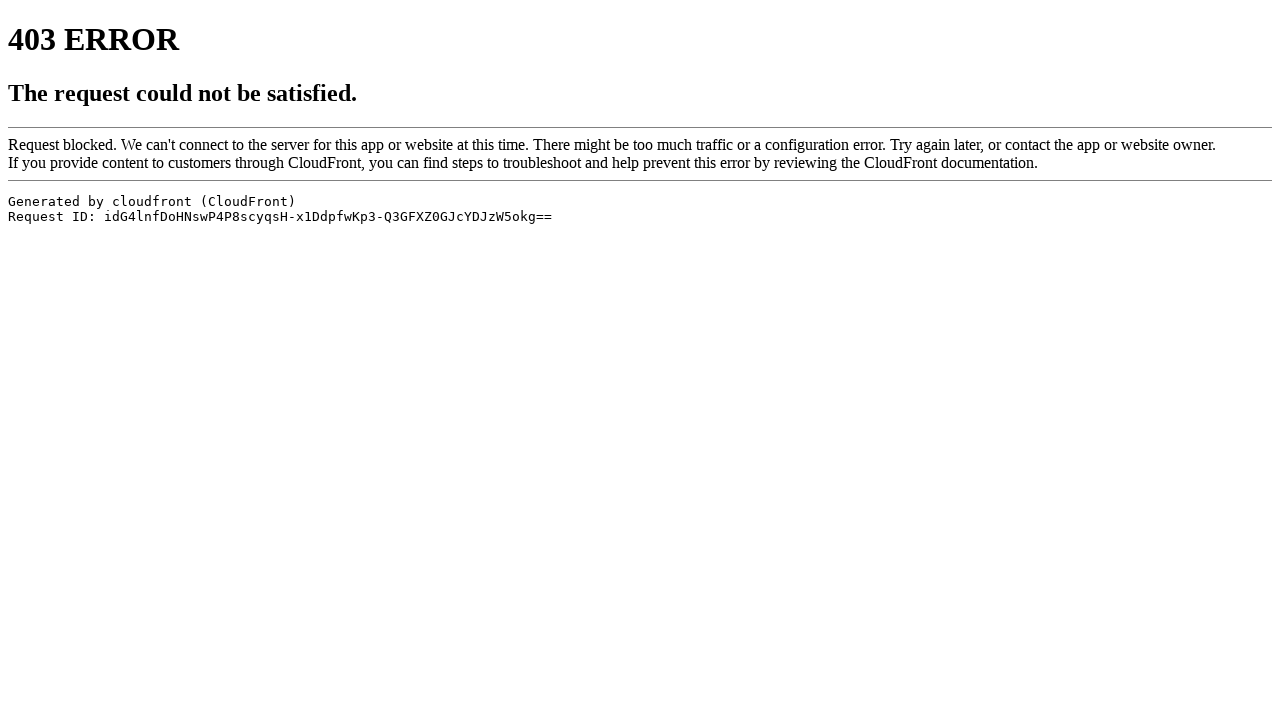

Verified page URL is correct
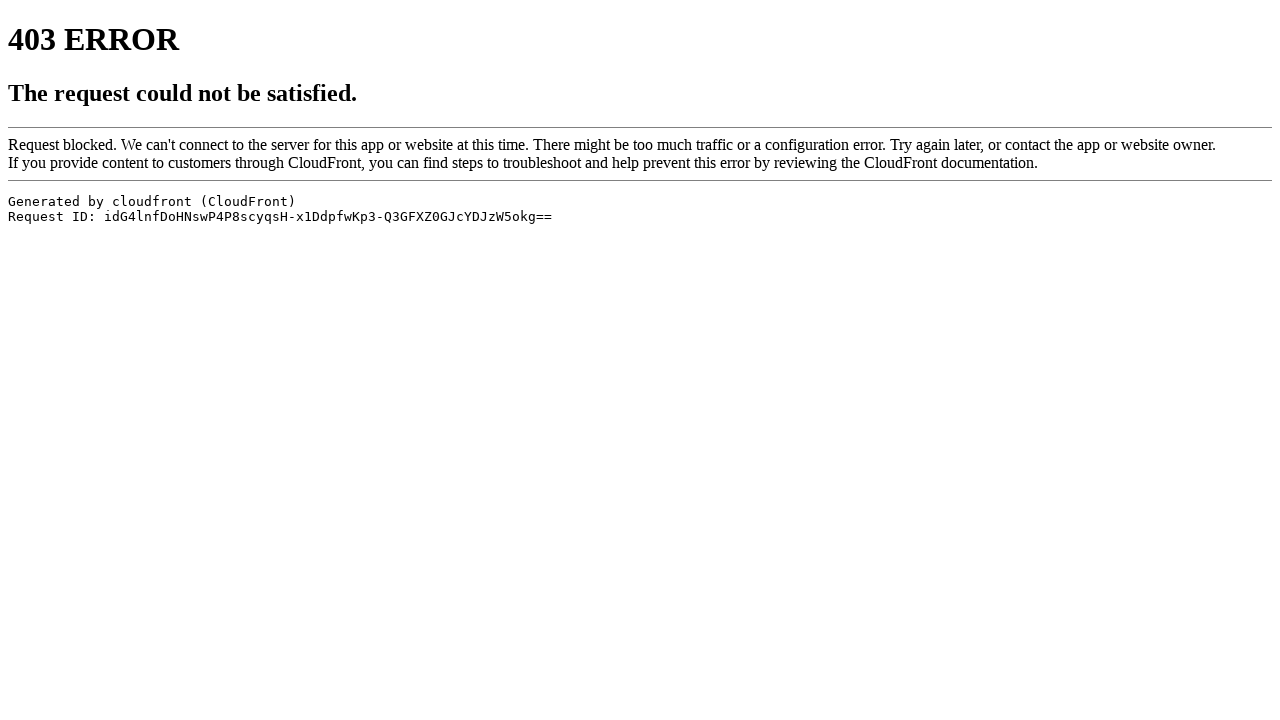

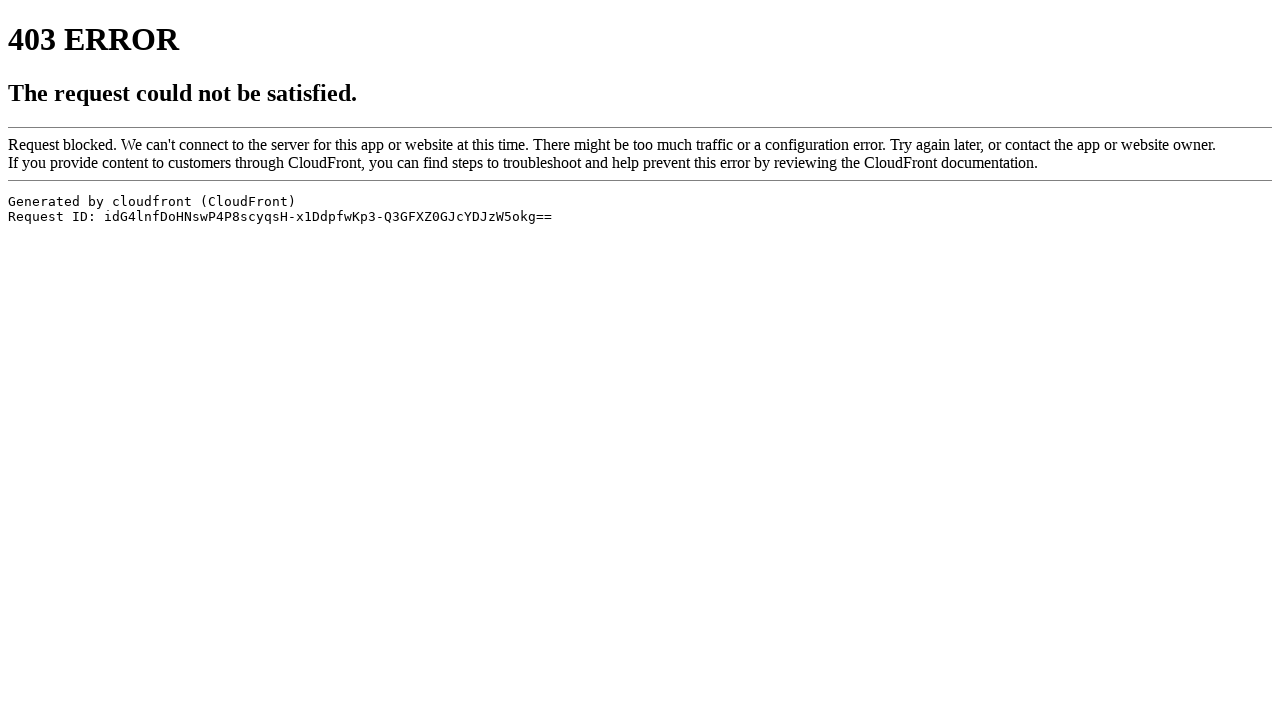